Navigates to a macro page on jx3box.com and waits for the article content to load, verifying that the page elements are present.

Starting URL: https://www.jx3box.com/macro/10800

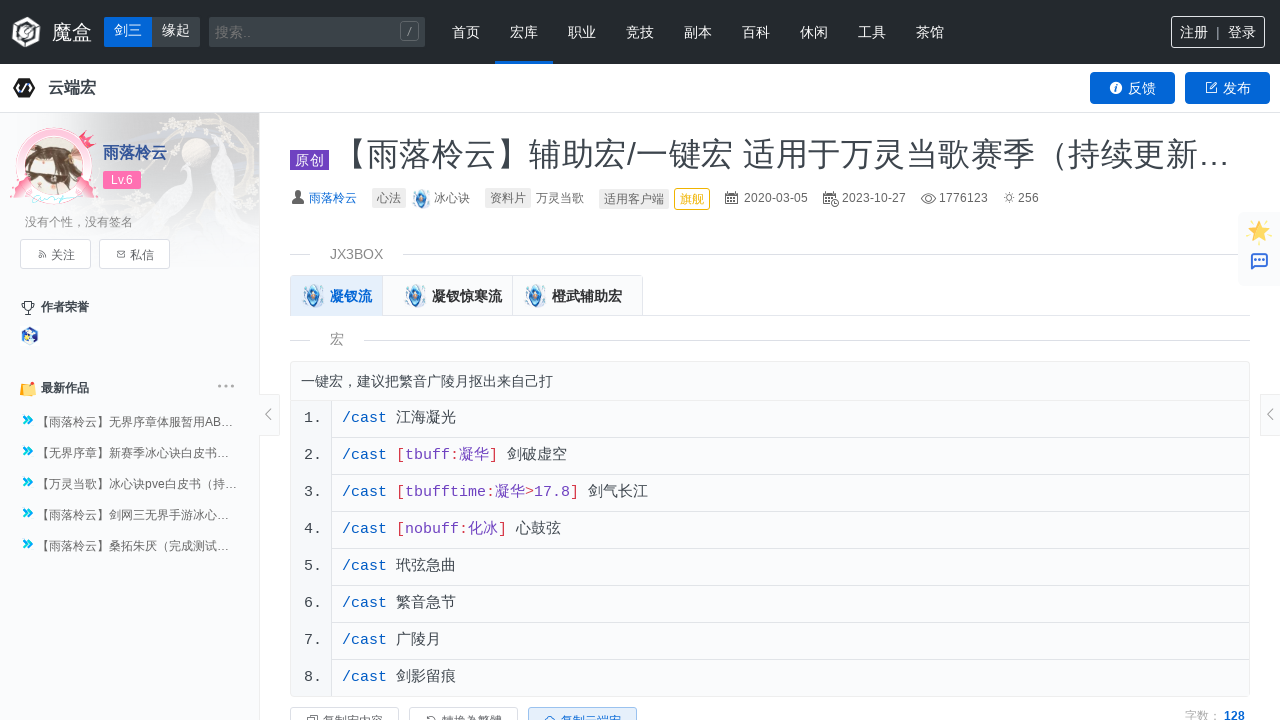

Waited for article content to load in #c-article-part1 p
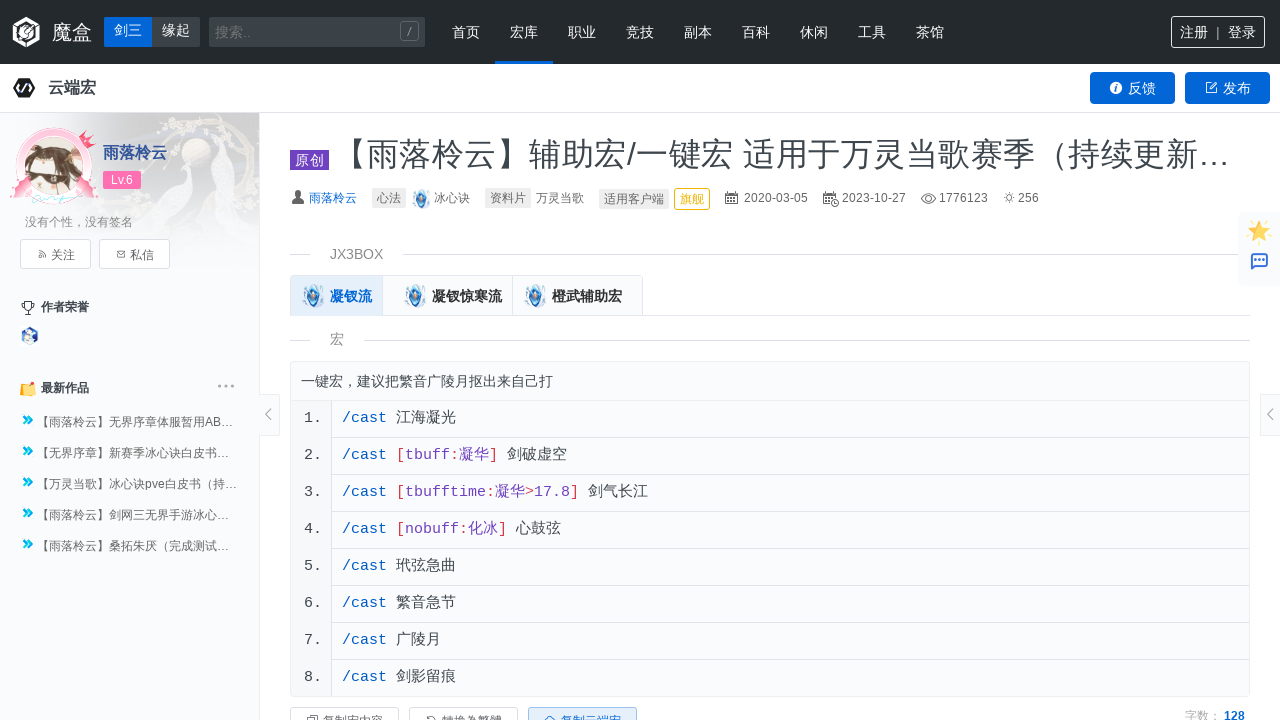

Verified article box (.c-article-box) is visible
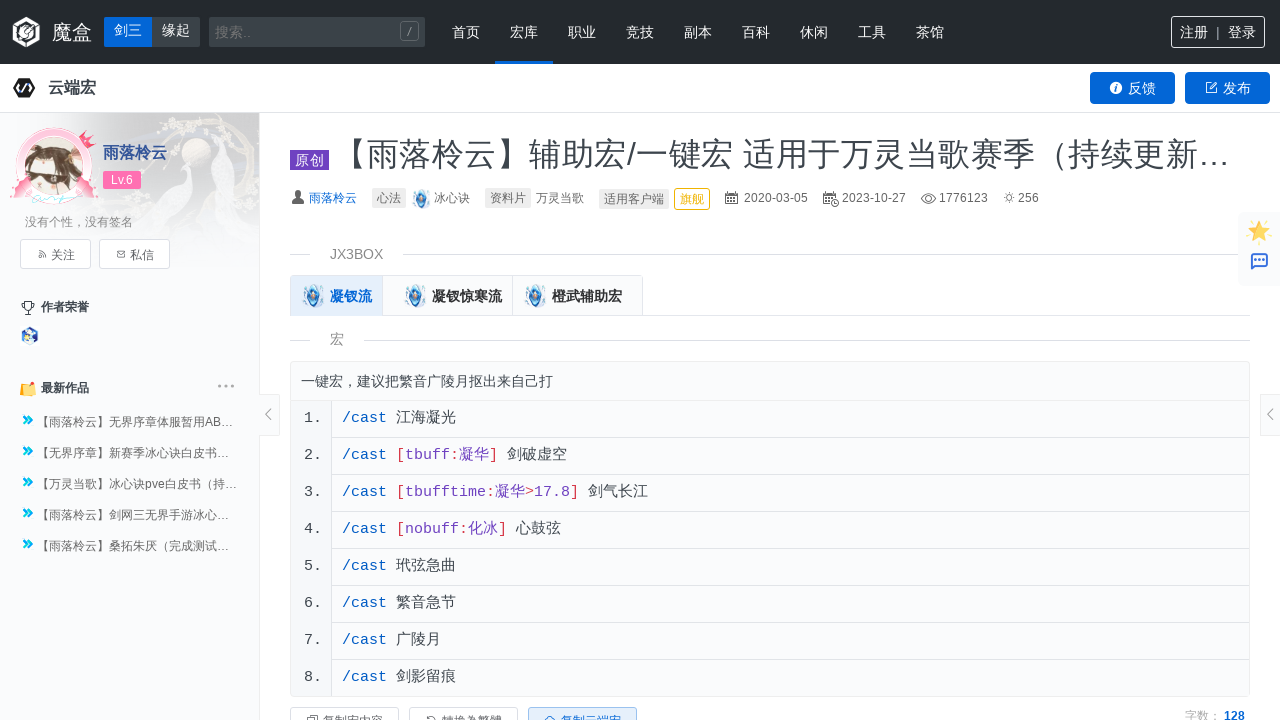

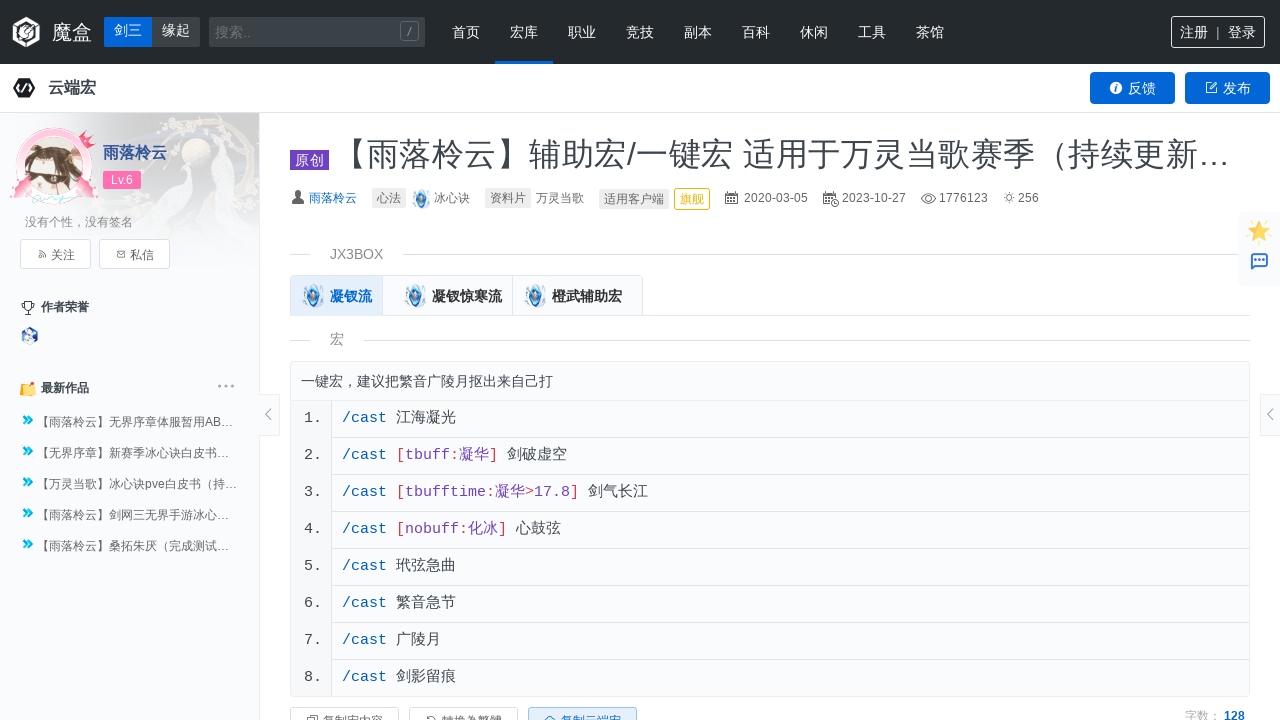